Tests page scrolling functionality on RedBus website by scrolling down, up, and to the bottom of the page

Starting URL: https://www.redbus.in/

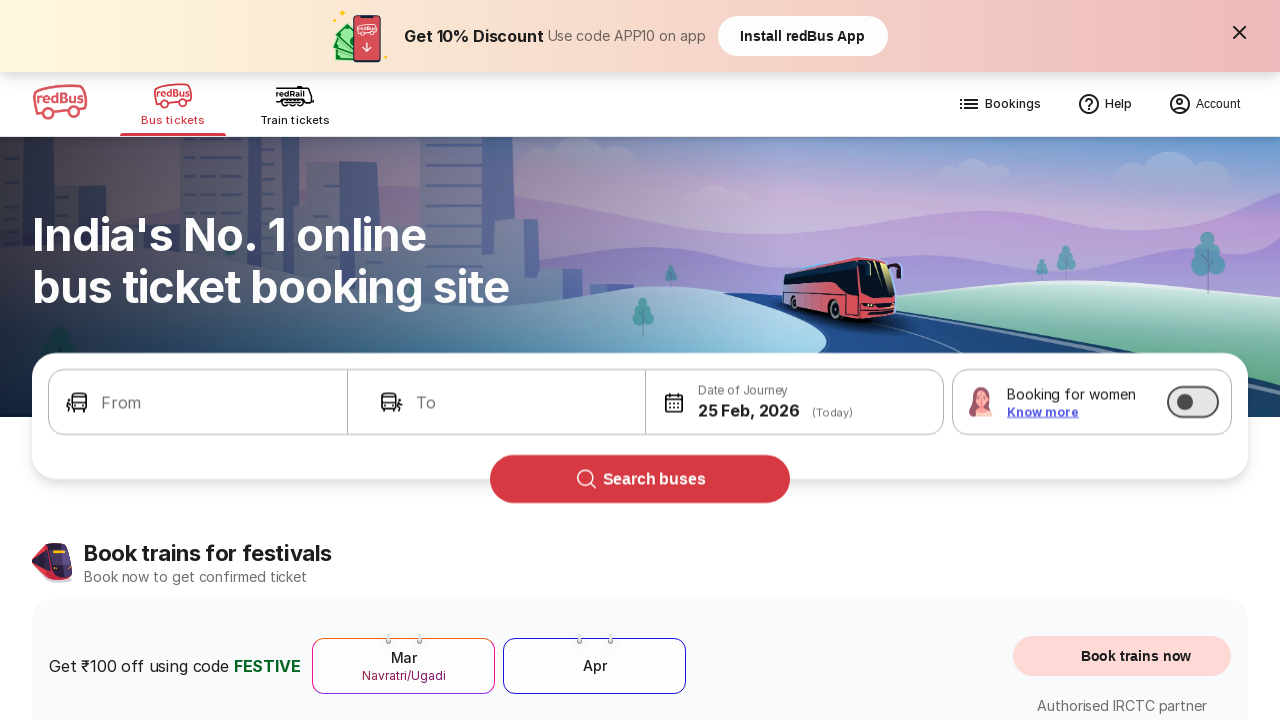

Scrolled down by 1000 pixels on RedBus website
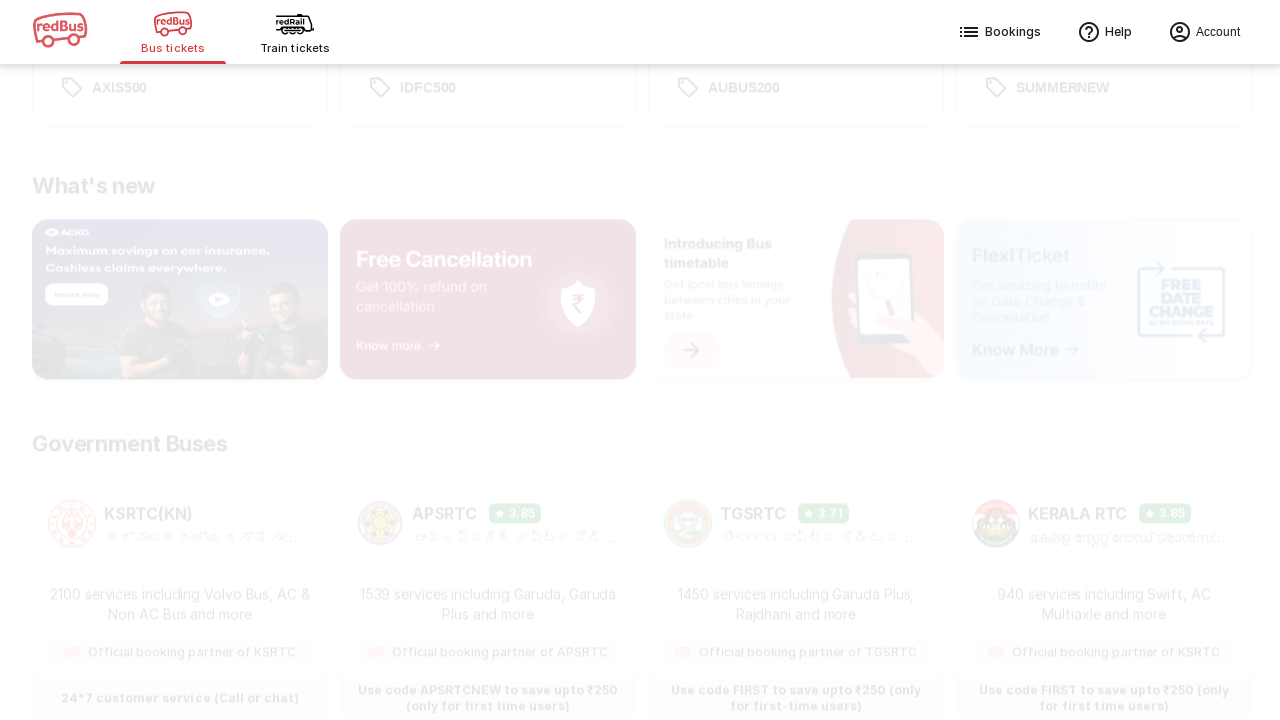

Scrolled up by 1000 pixels on RedBus website
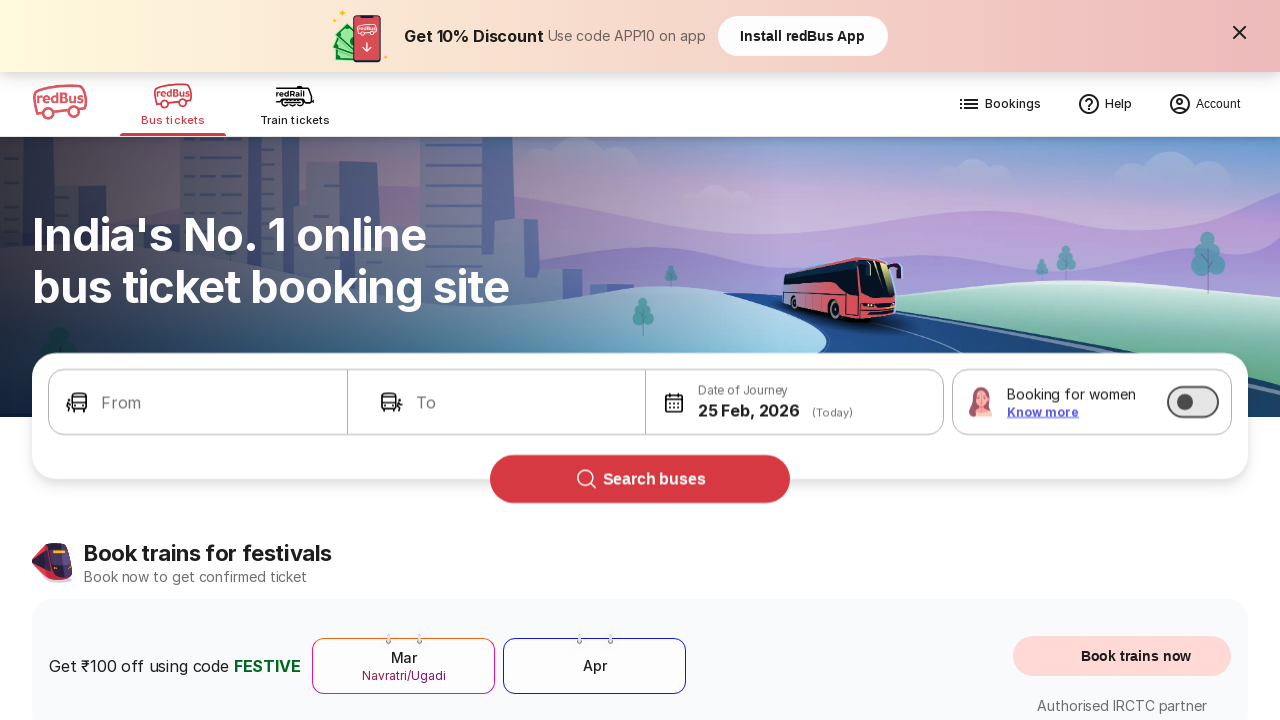

Scrolled to the bottom of the RedBus page
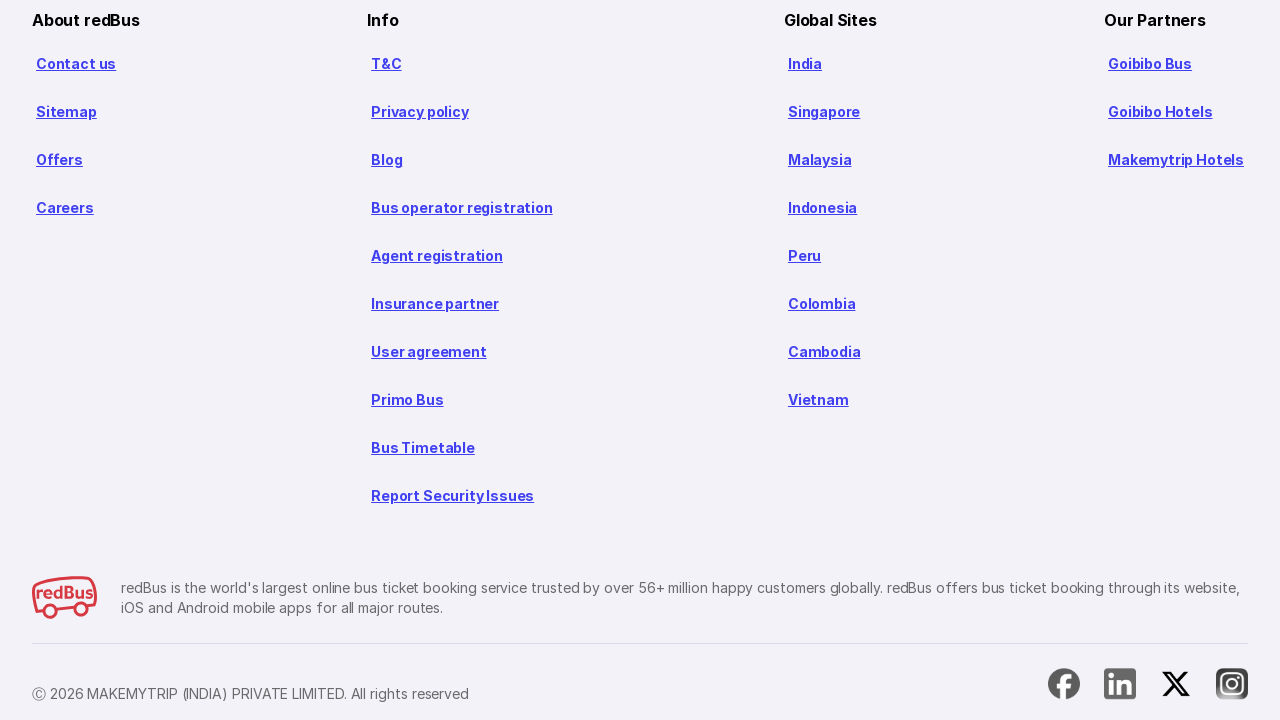

Waited for 8 seconds
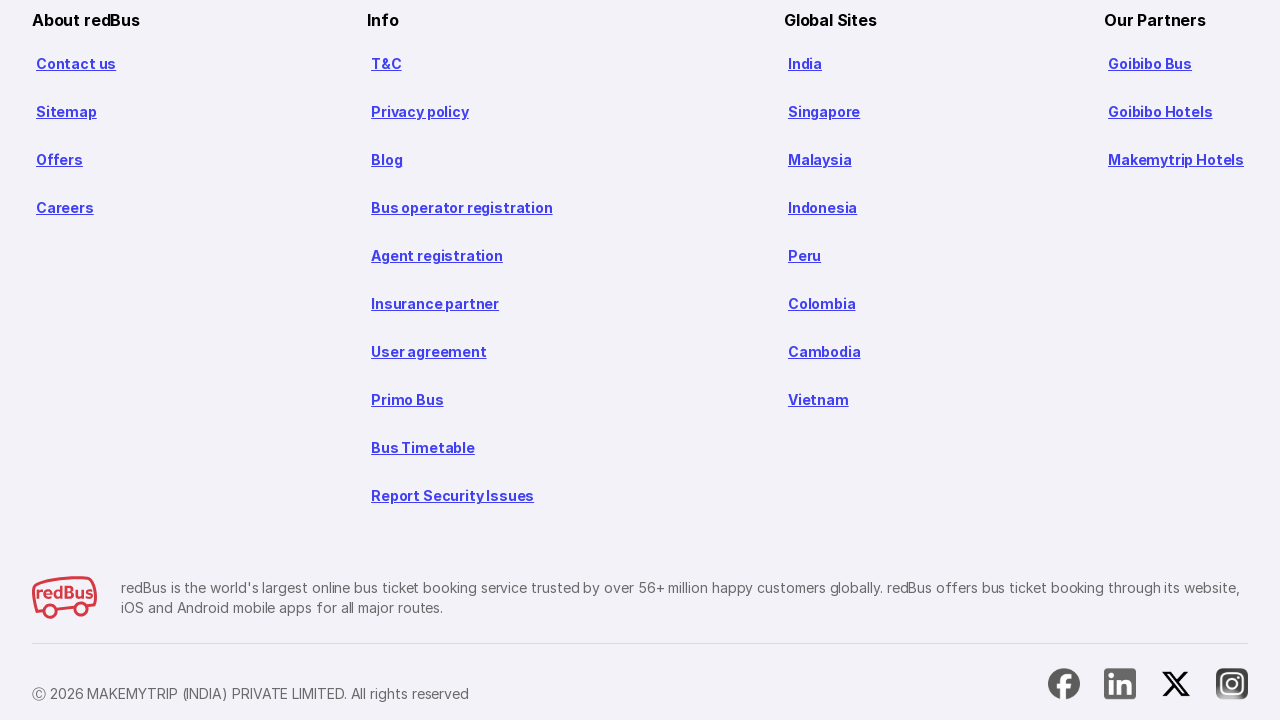

Scrolled to the bottom of the RedBus page again
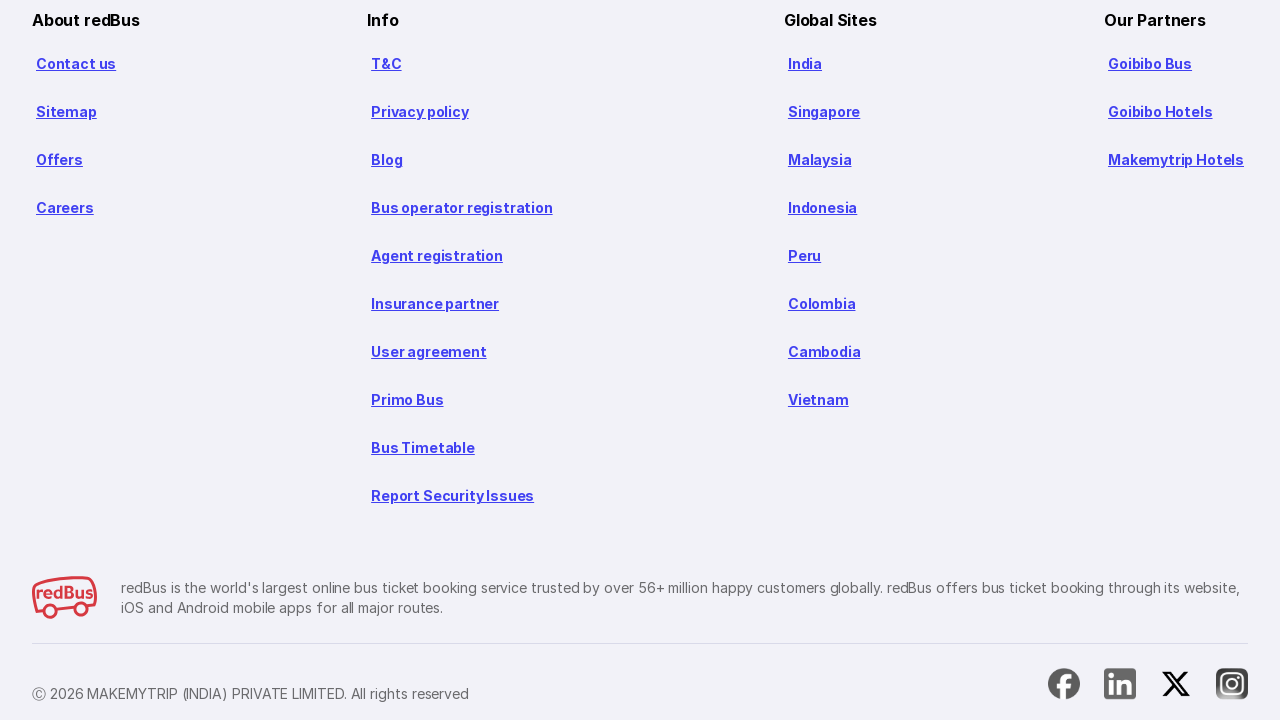

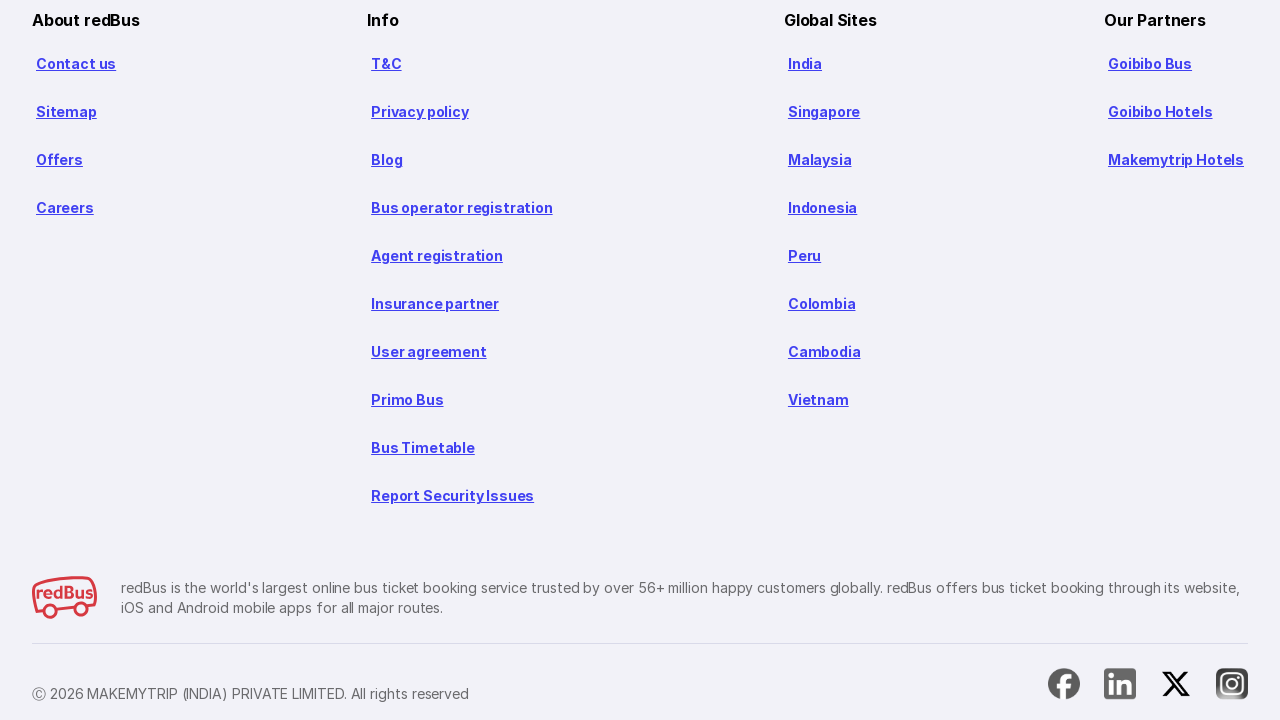